Navigates through multiple pages of a Tar Heel Reader book, visiting each page in sequence to verify the pages load correctly.

Starting URL: http://tarheelreader.org/2013/11/18/tarheelreadertestbook/

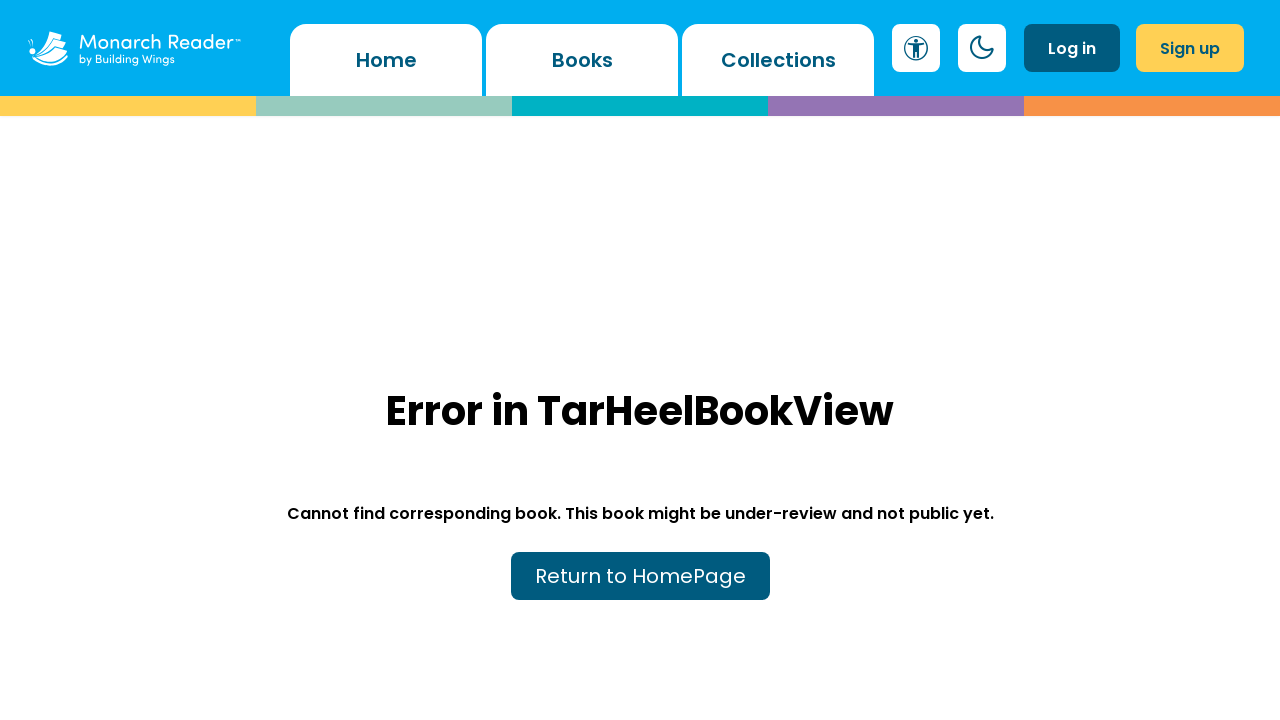

Set viewport size to 800x600
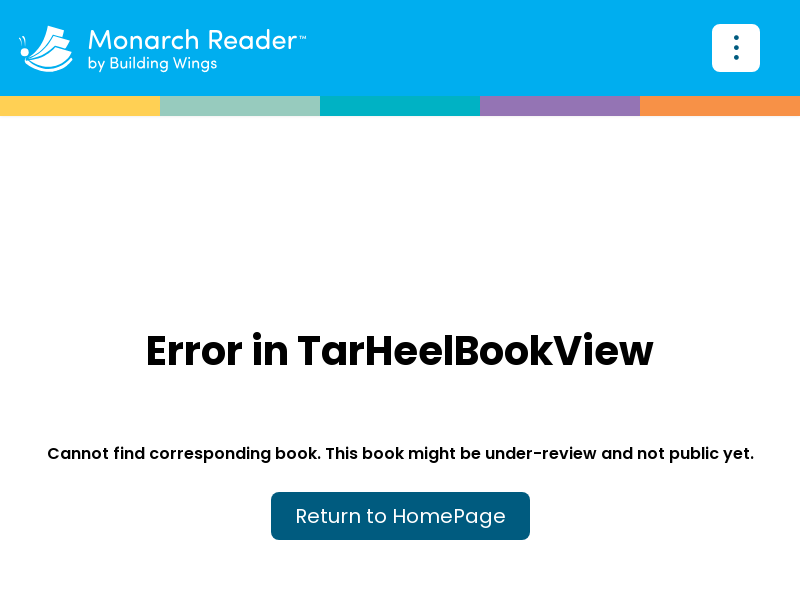

Waited for initial page to load (networkidle)
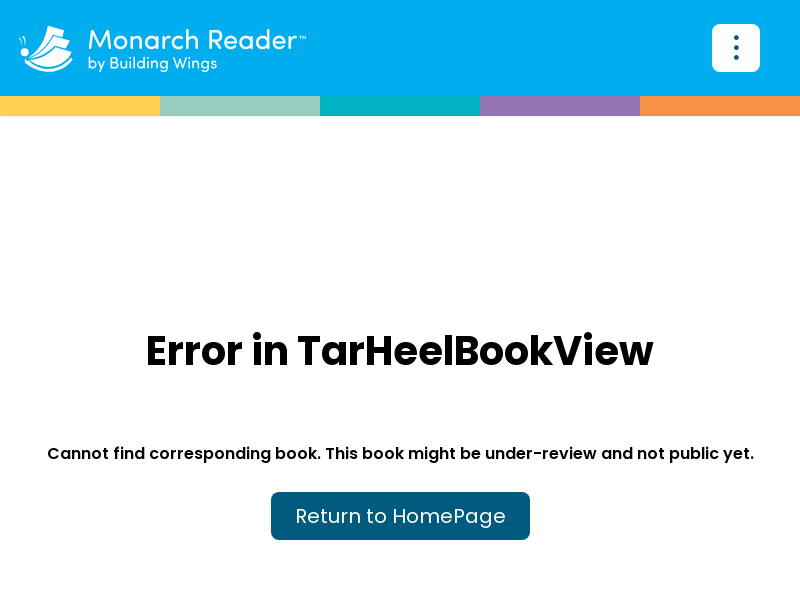

Navigated to page 2 of Tar Heel Reader test book
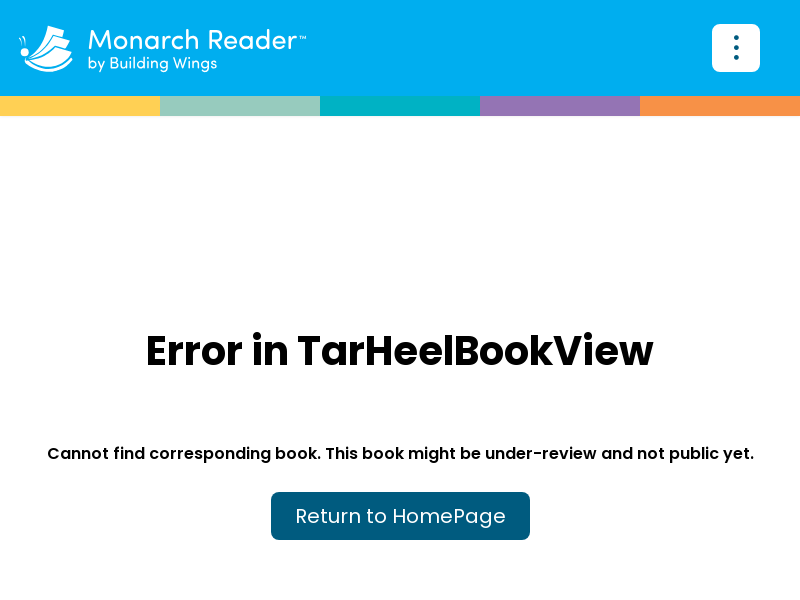

Page 2 loaded (networkidle)
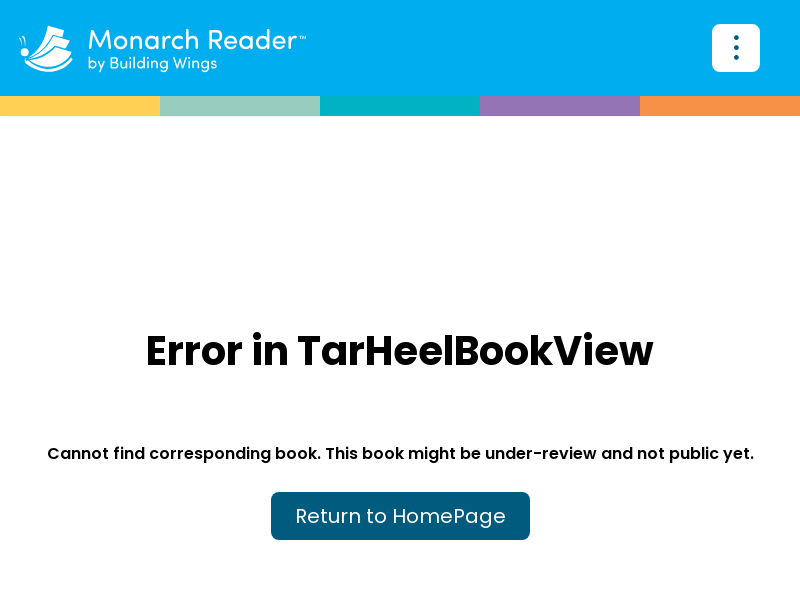

Navigated to page 3 of Tar Heel Reader test book
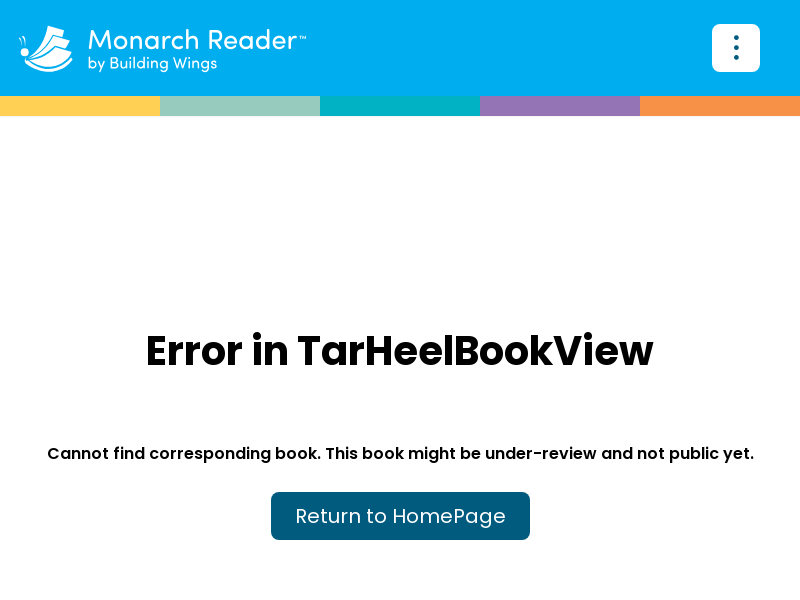

Page 3 loaded (networkidle)
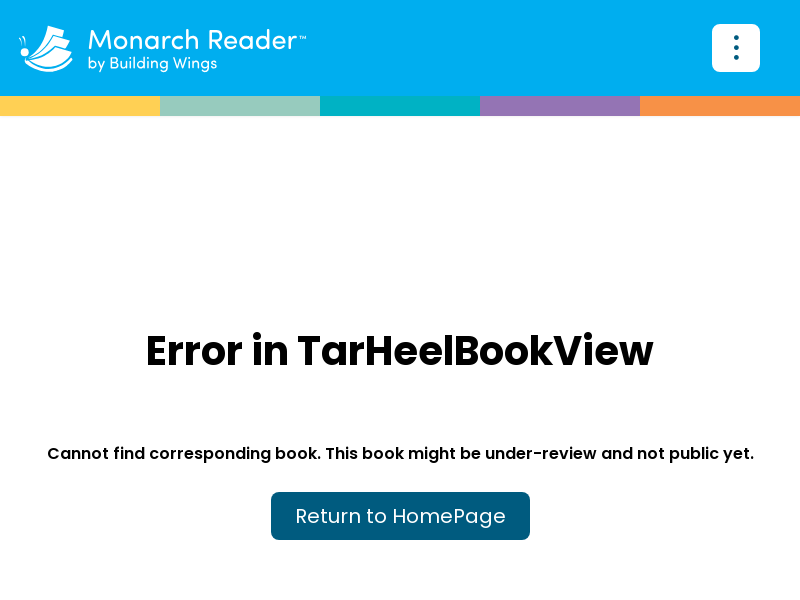

Navigated to page 4 of Tar Heel Reader test book
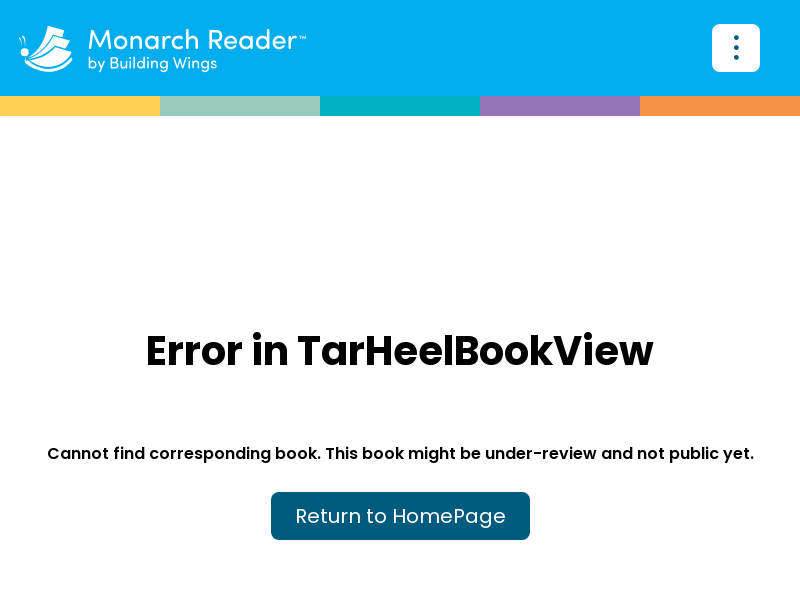

Page 4 loaded (networkidle)
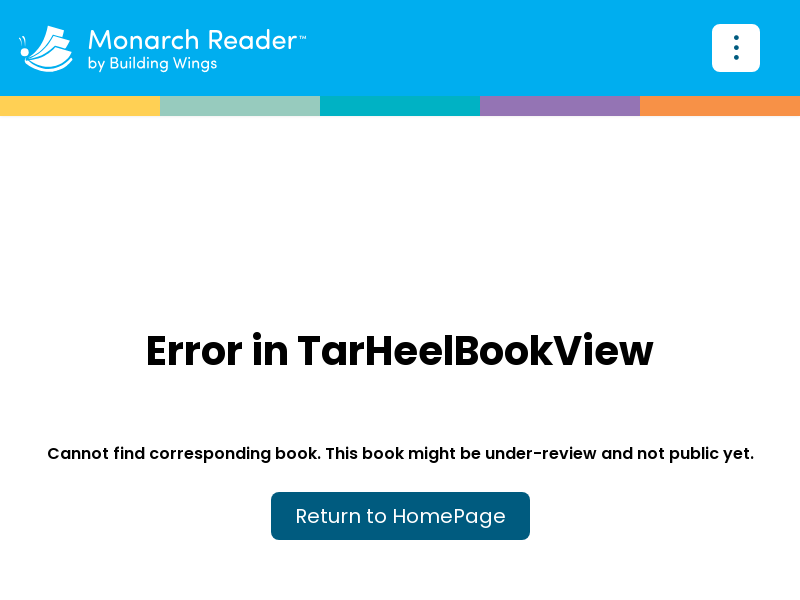

Navigated to page 5 of Tar Heel Reader test book (Japanese text page)
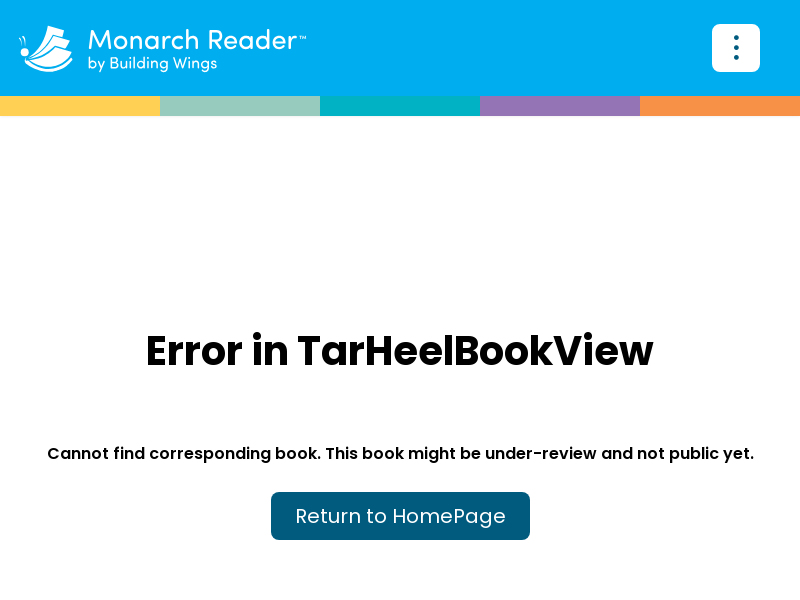

Page 5 loaded (networkidle)
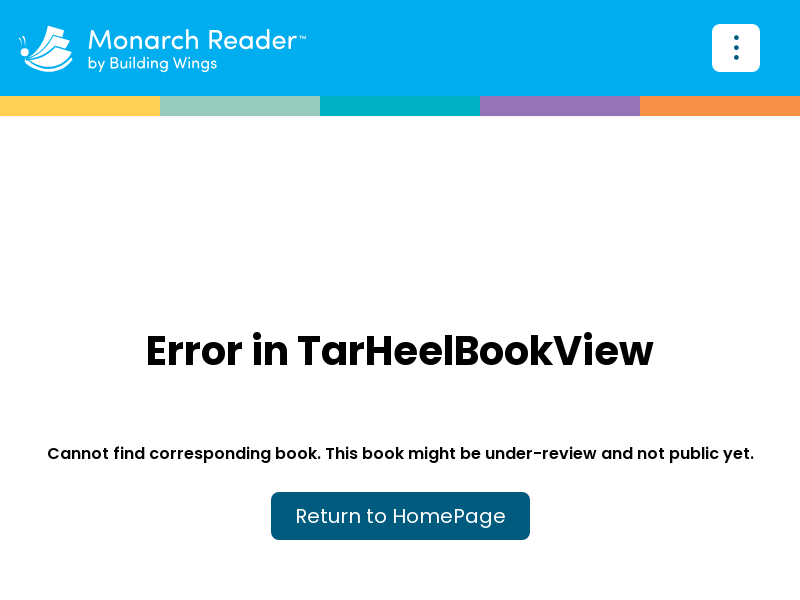

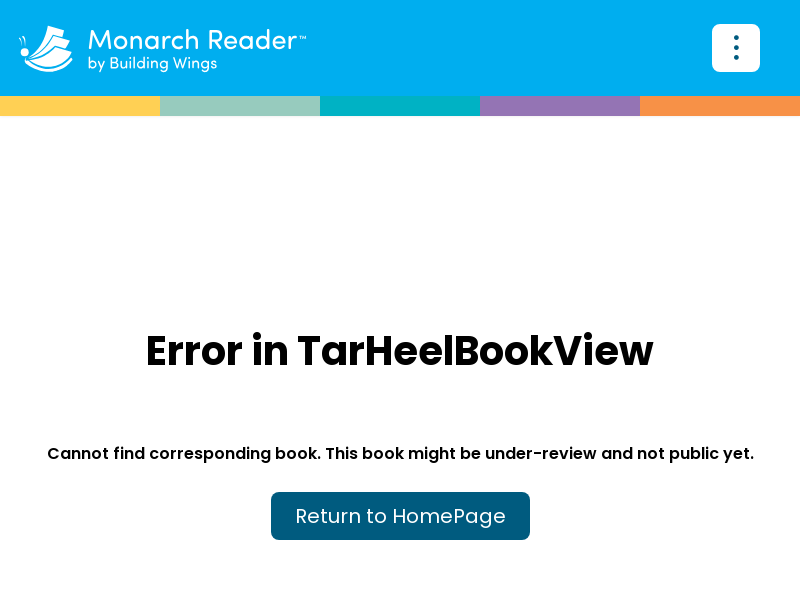